Navigates to a page, finds and clicks a link with a calculated text value, then fills out a registration form with personal information and submits it

Starting URL: https://suninjuly.github.io/find_link_text

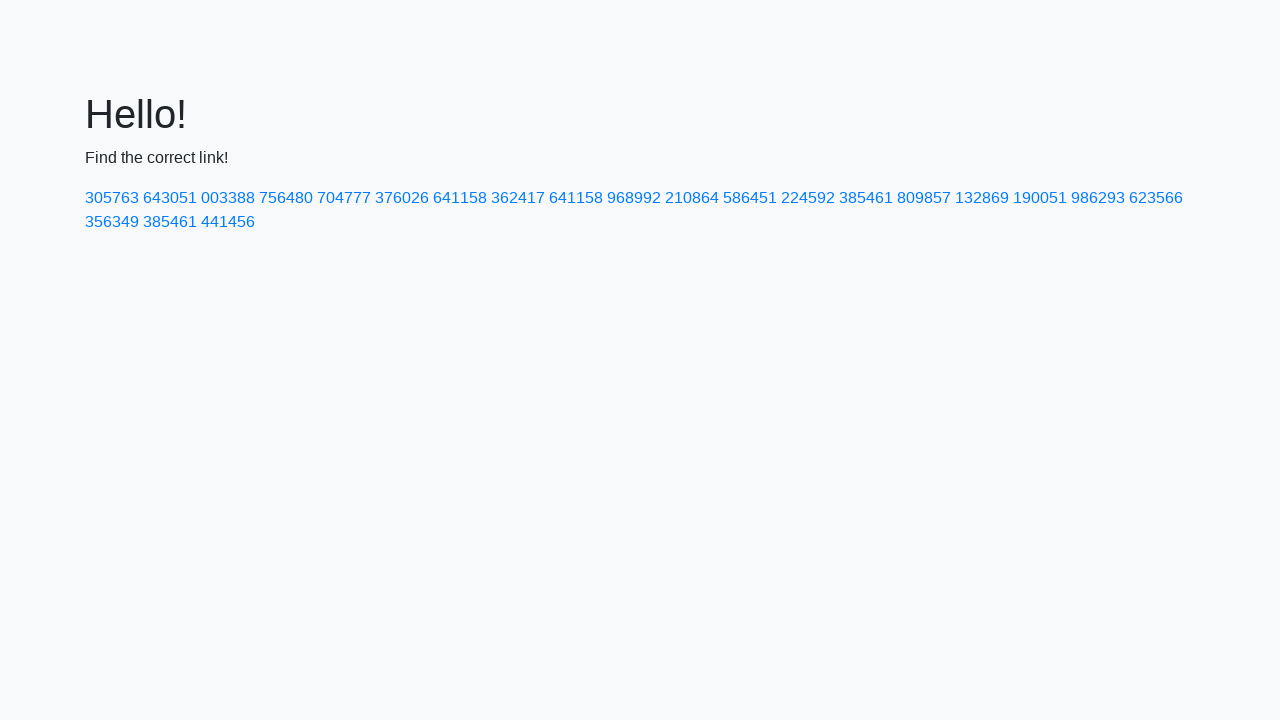

Clicked link with calculated text value '224592' at (808, 198) on a:has-text('224592')
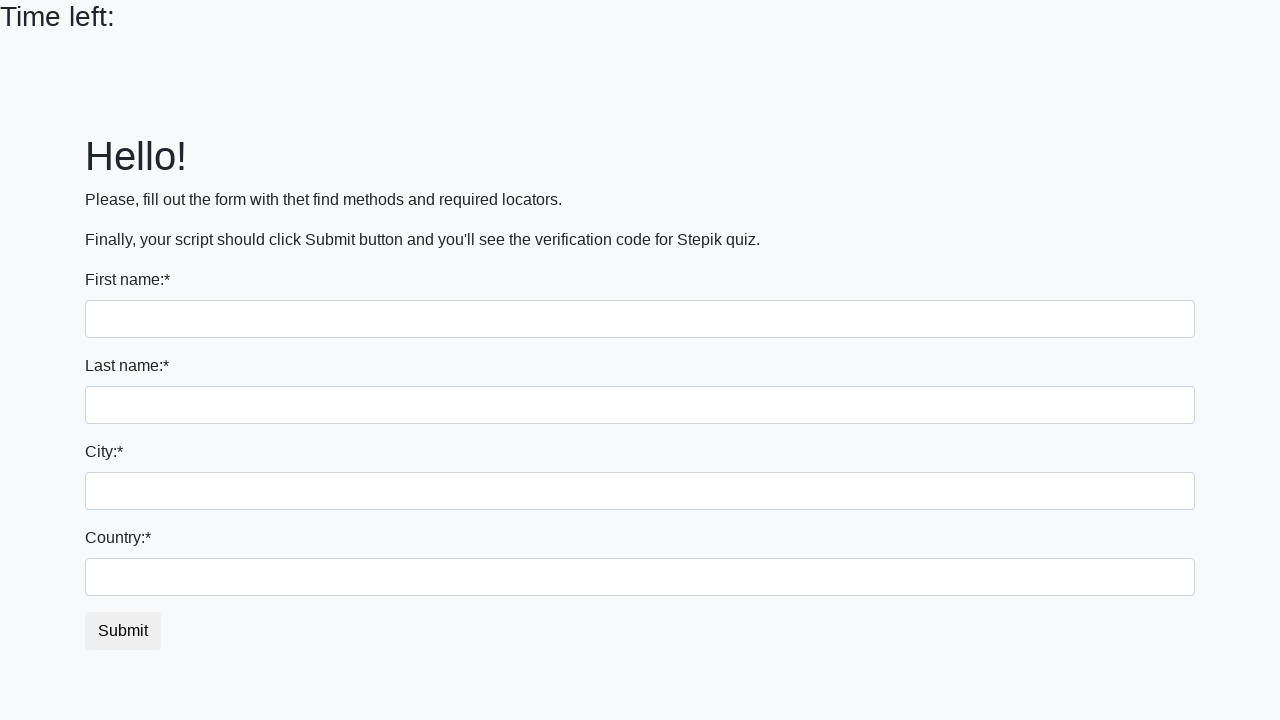

Filled first name field with 'Roman' on input:first-of-type
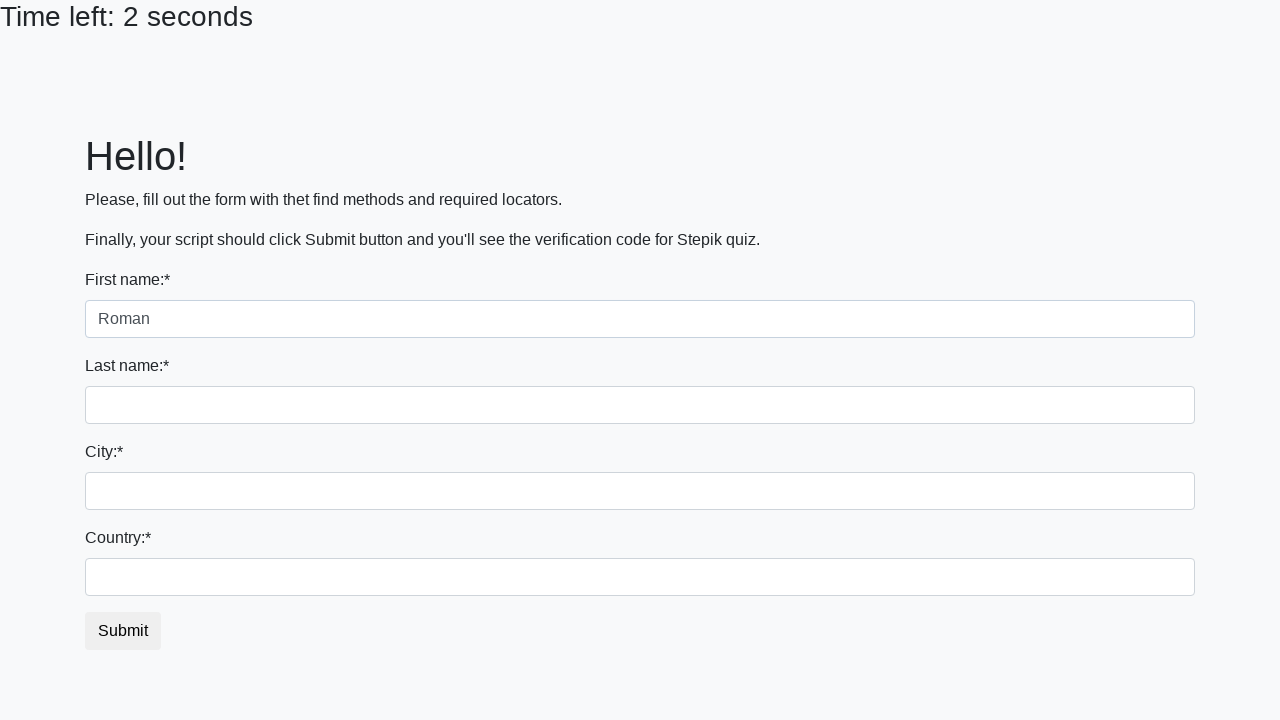

Filled last name field with 'Petrov' on input[name='last_name']
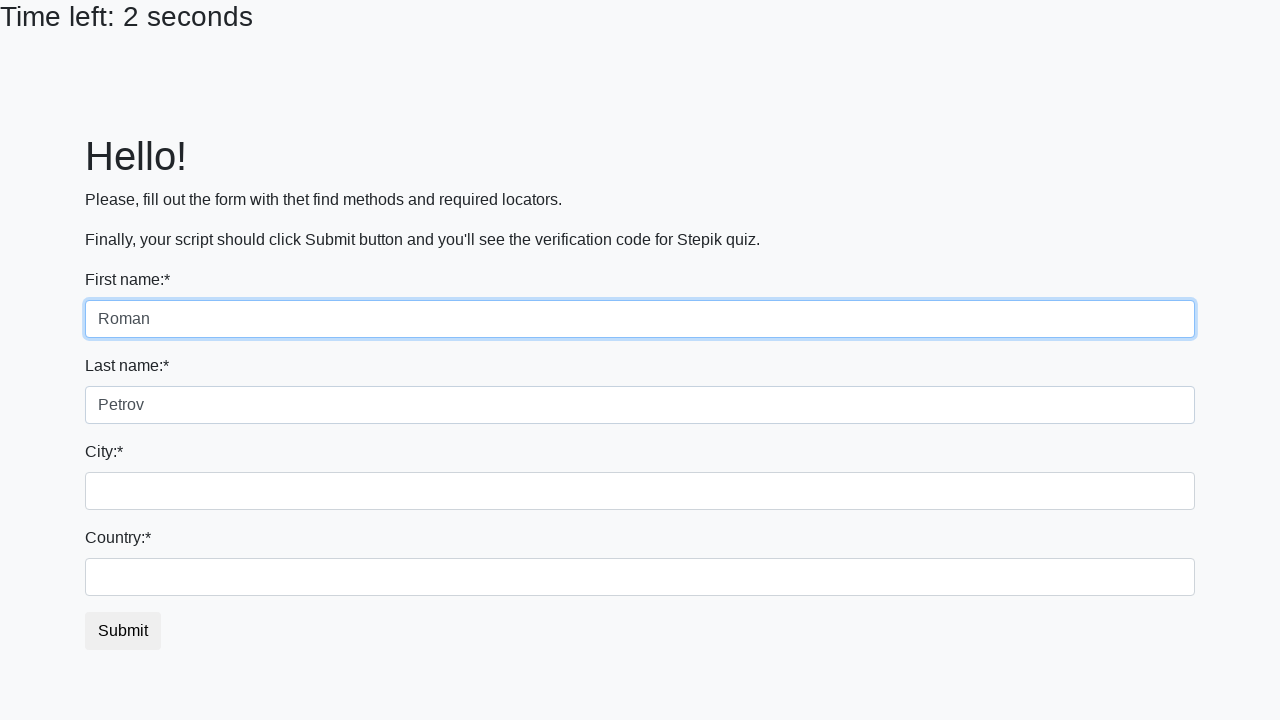

Filled city field with 'Smolensk' on input.city
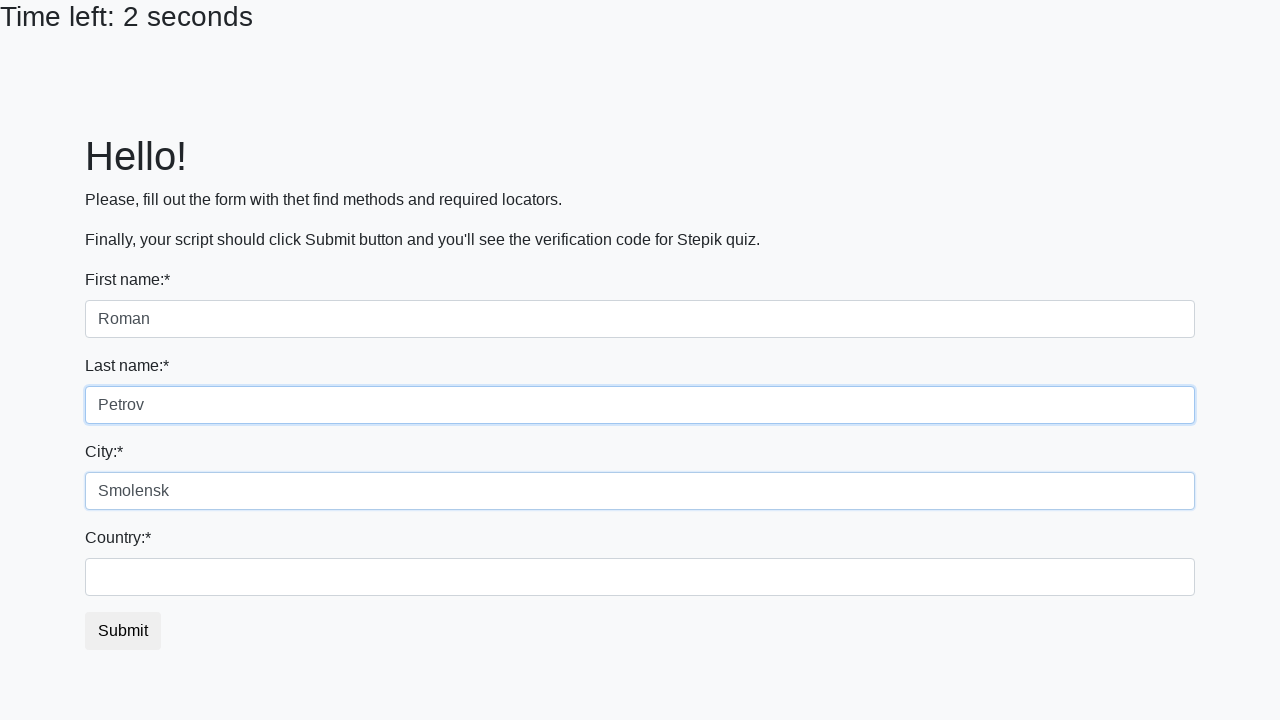

Filled country field with 'Russia' on div.form-group:nth-child(4) input
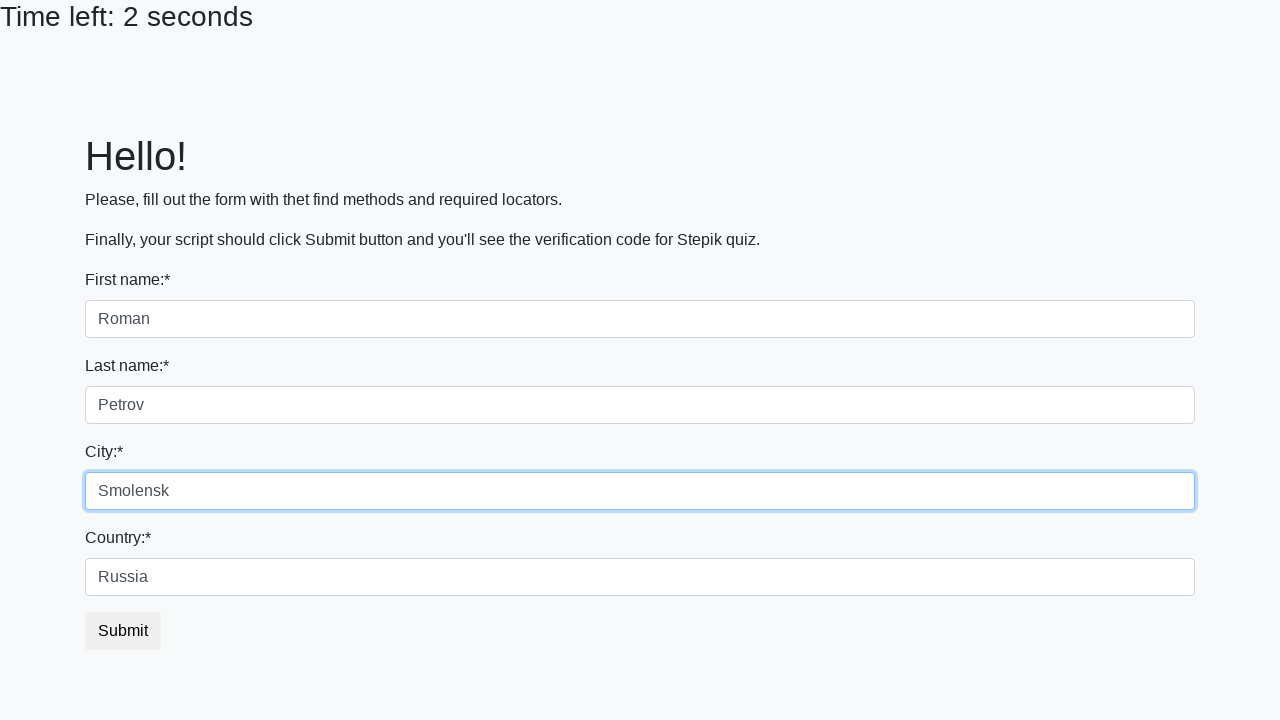

Clicked submit button to submit registration form at (123, 631) on button
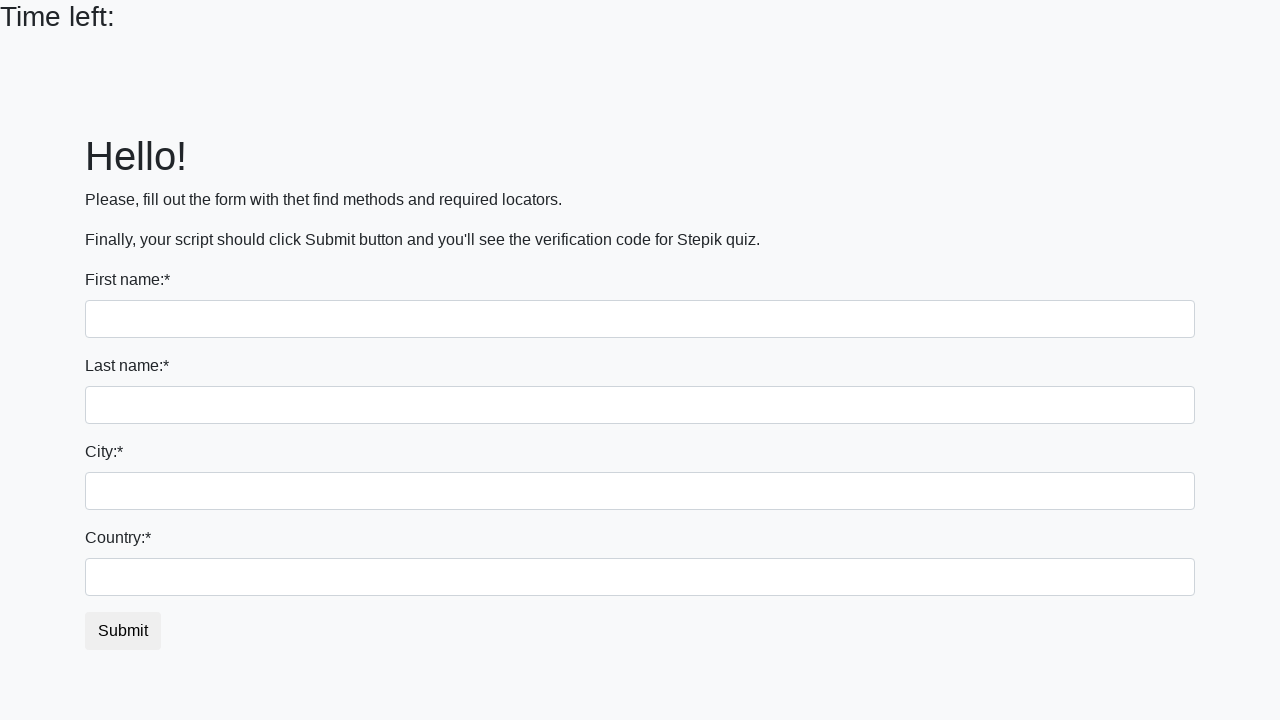

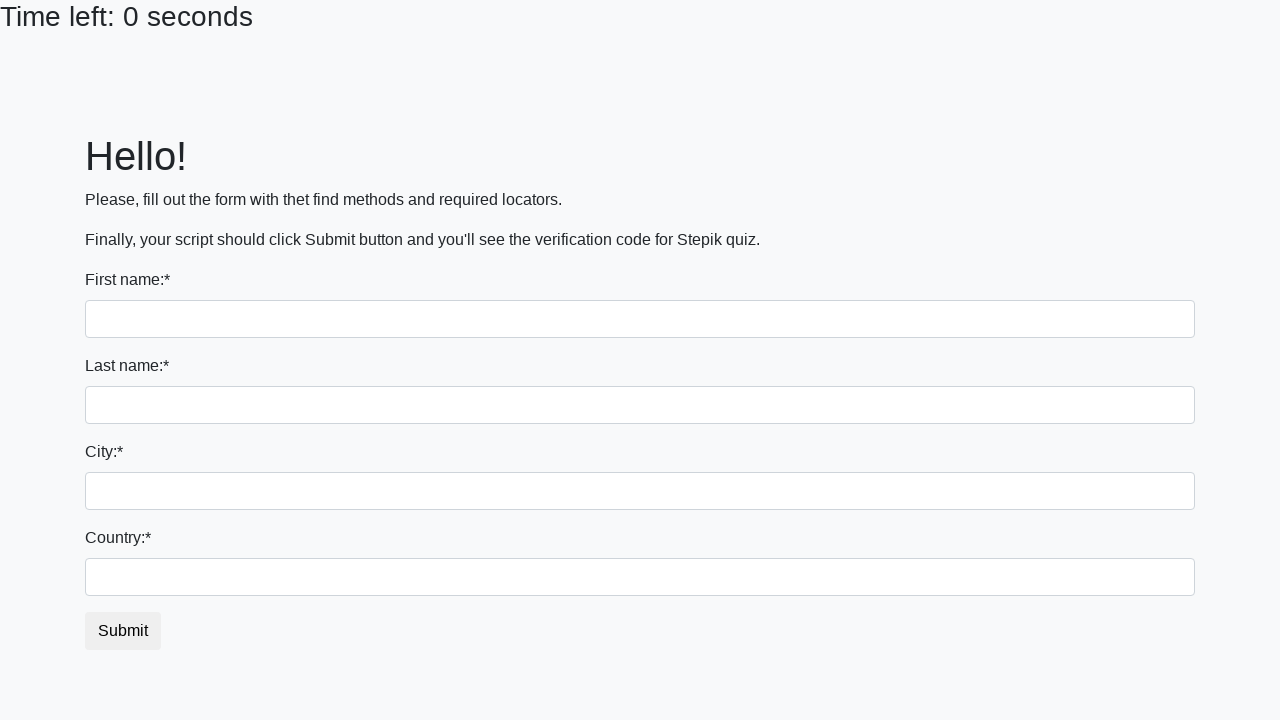